Tests dynamic control functionality by clicking an enable button and verifying the success message appears

Starting URL: https://the-internet.herokuapp.com/dynamic_controls

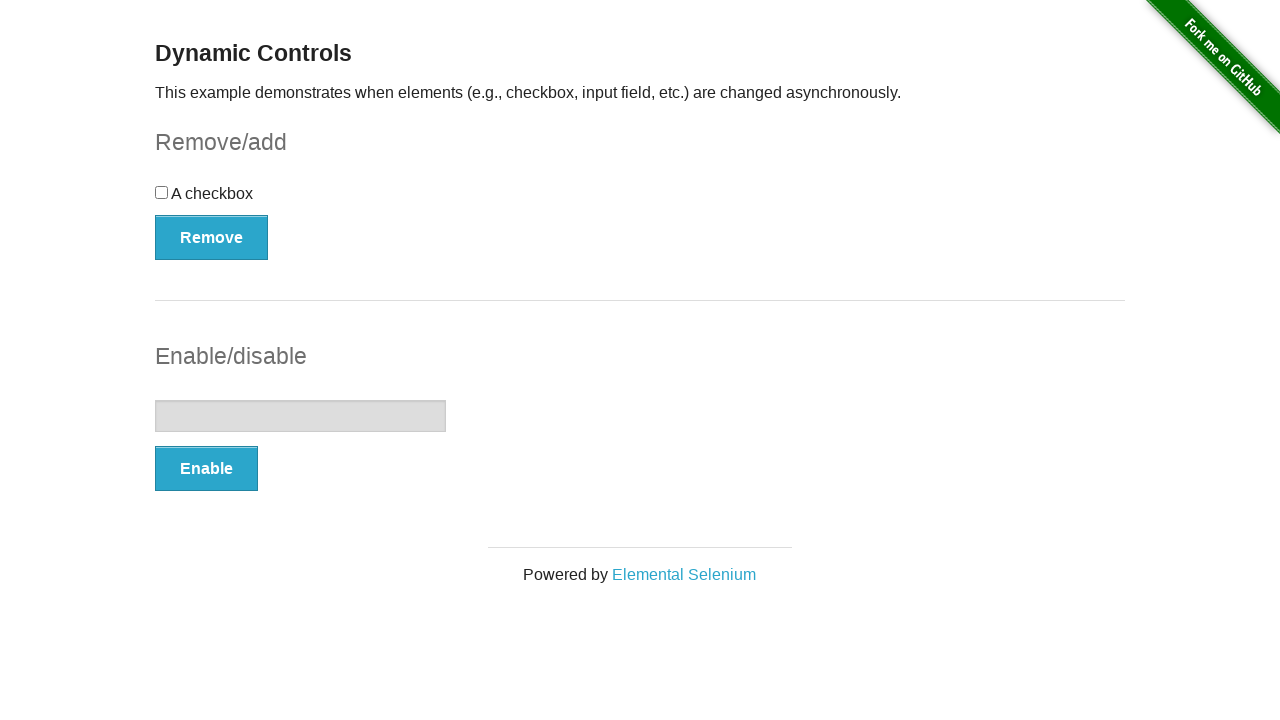

Waited for enable button to become visible
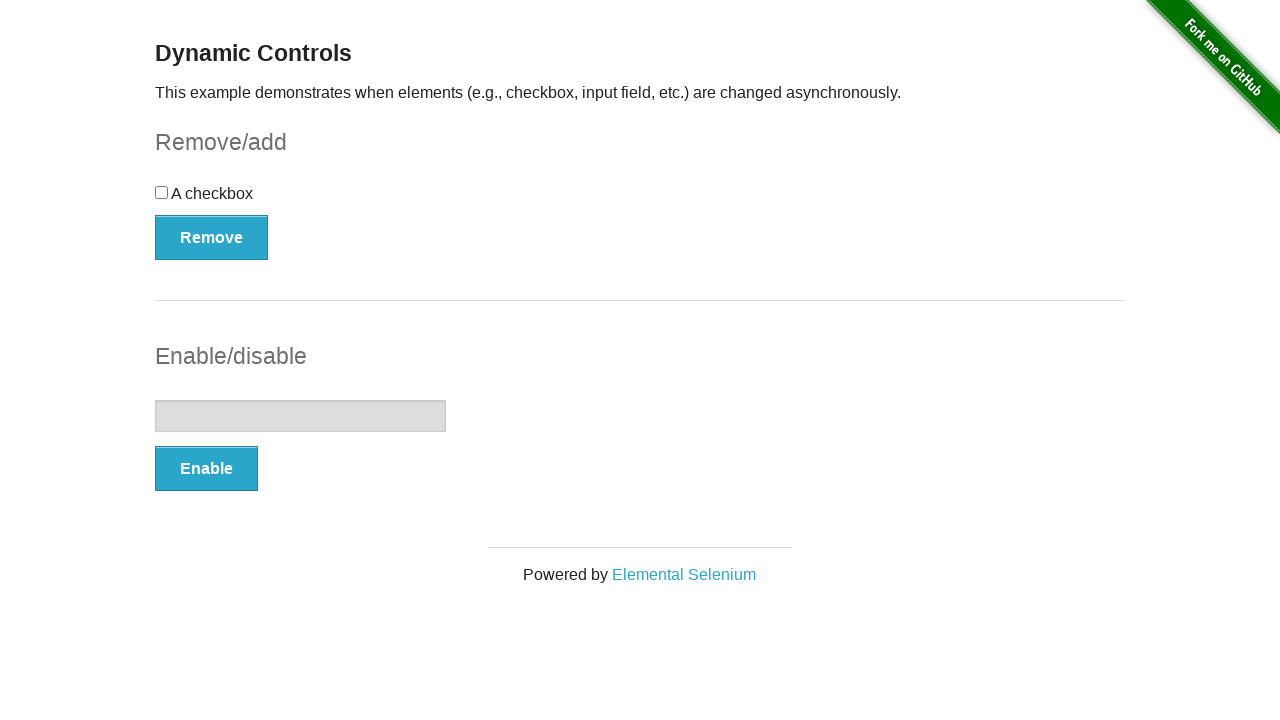

Clicked the enable button at (206, 469) on (//button[@type='button'])[2]
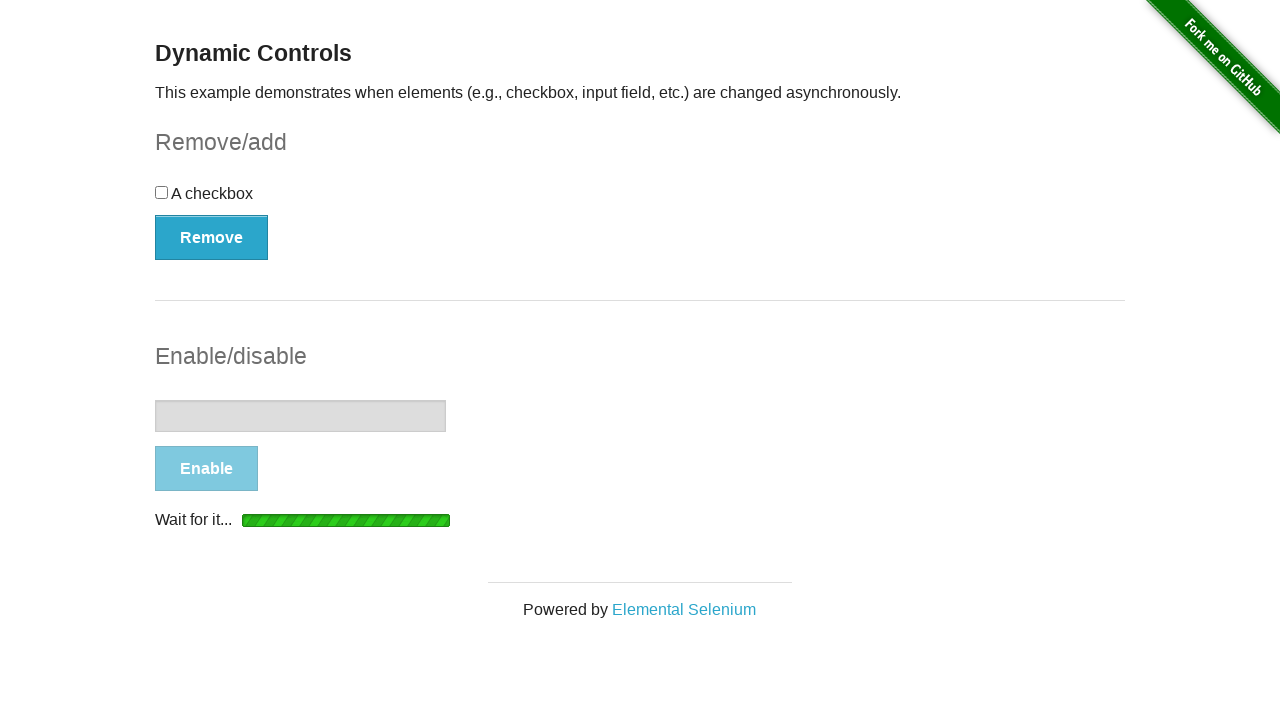

Waited for success message to appear
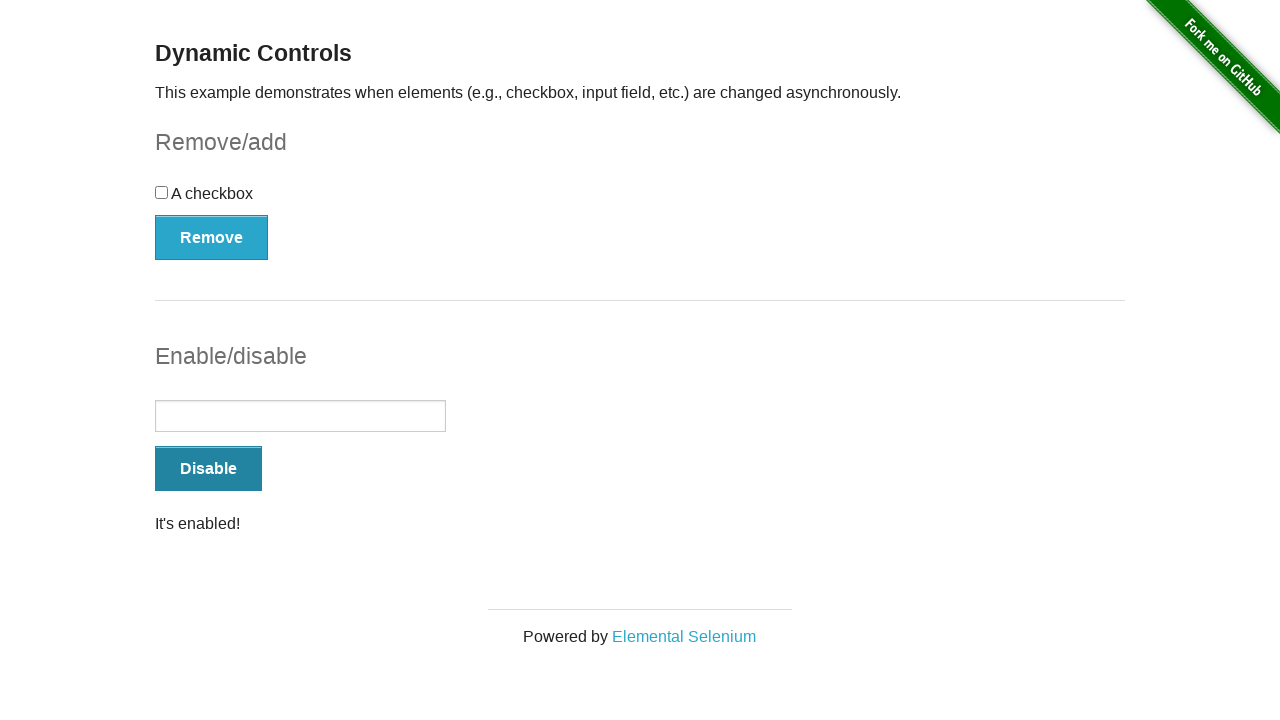

Located the message element
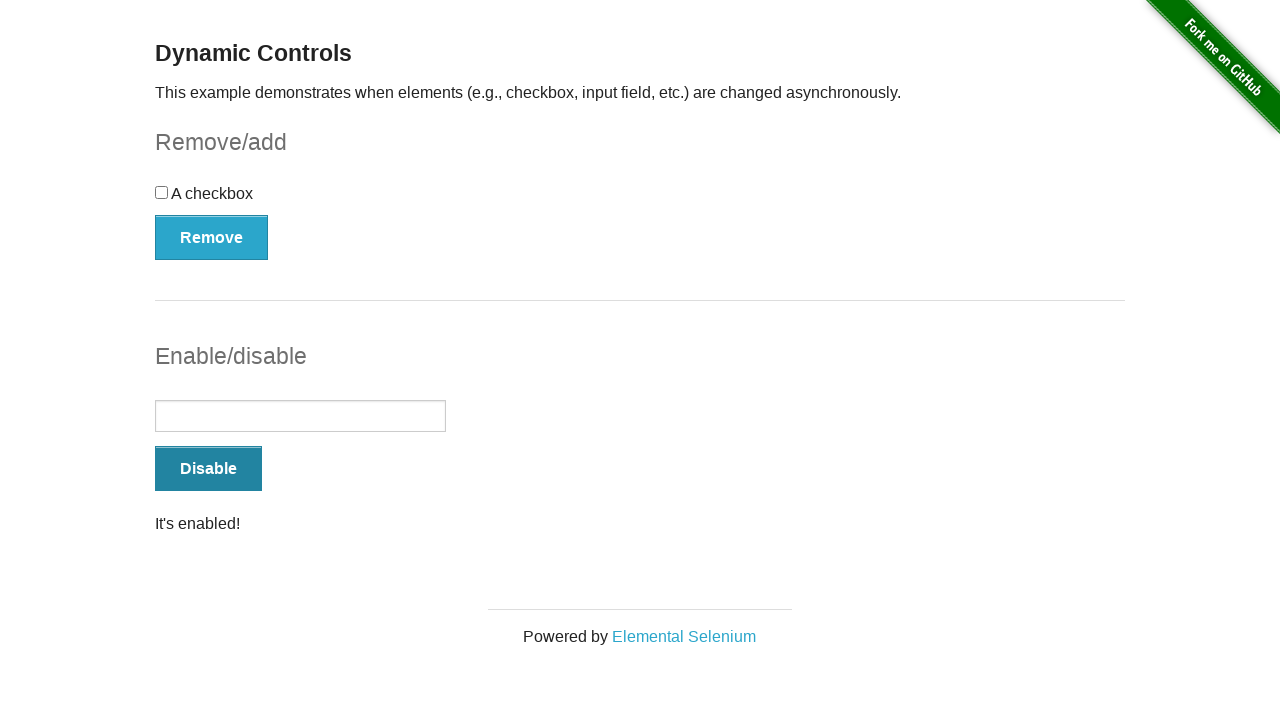

Verified success message contains 'It's enabled!'
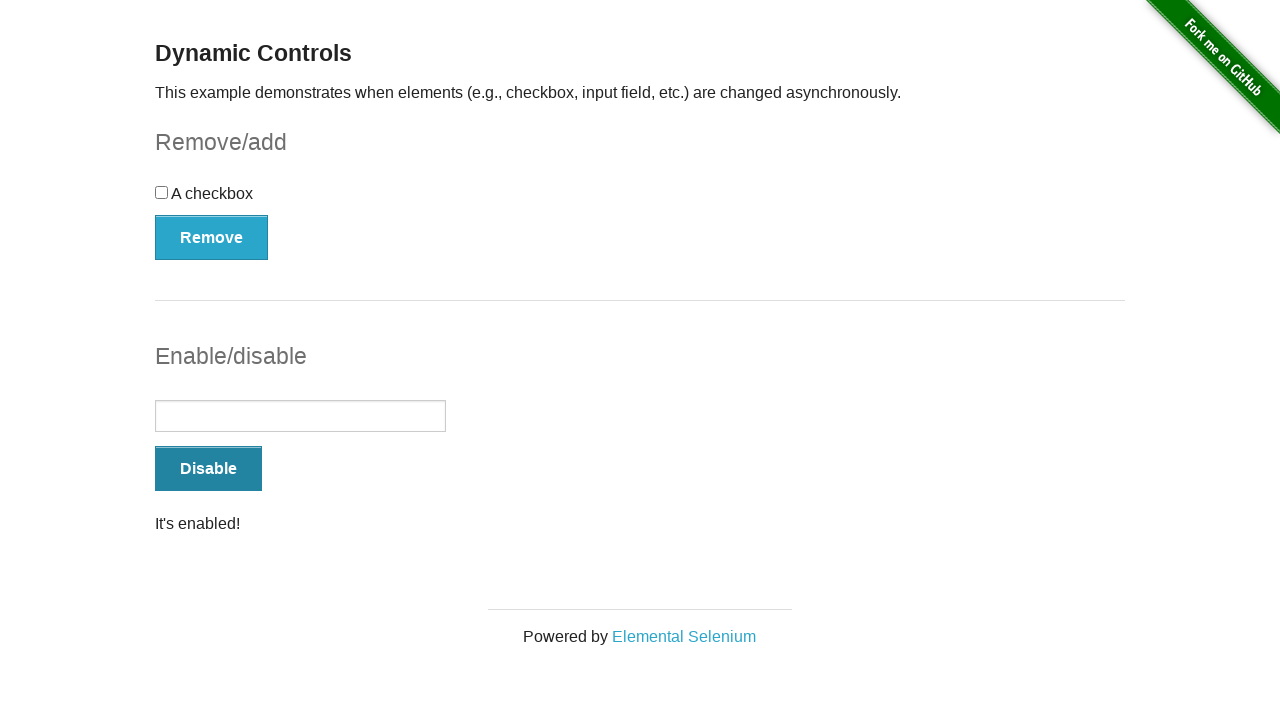

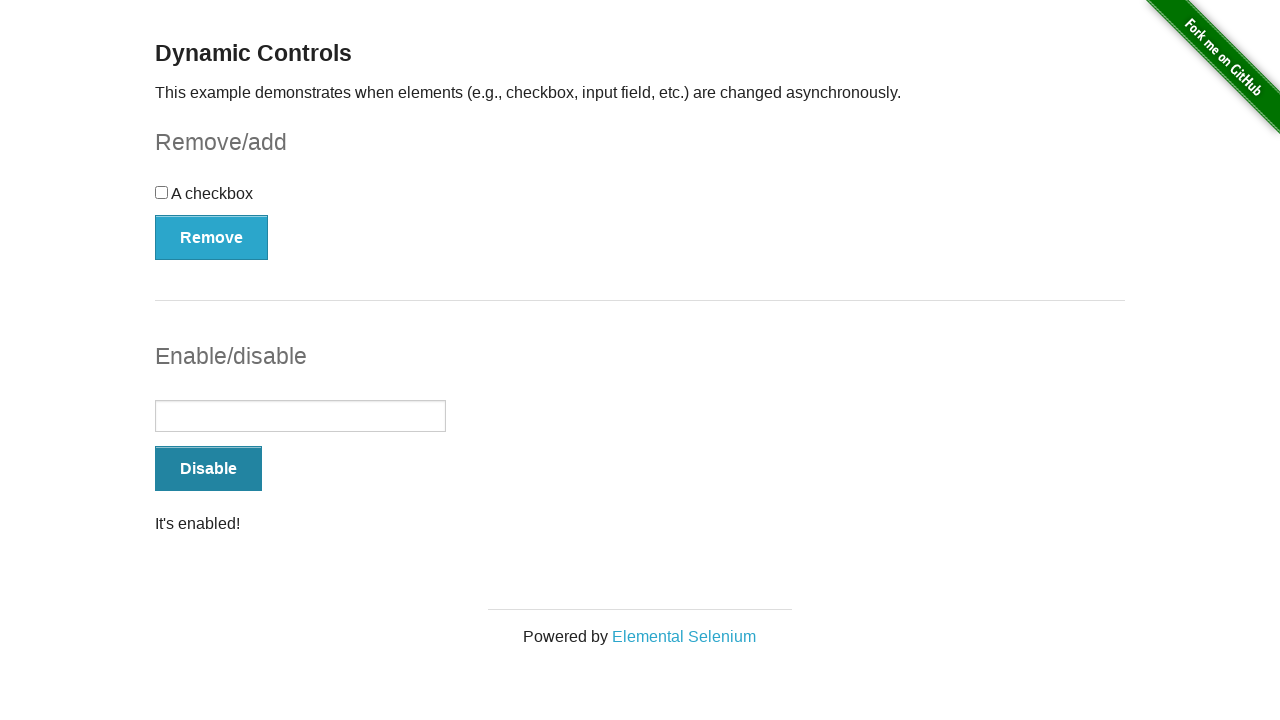